Tests clicking the book developments link and verifies navigation to now page

Starting URL: https://www.labirint.ru/

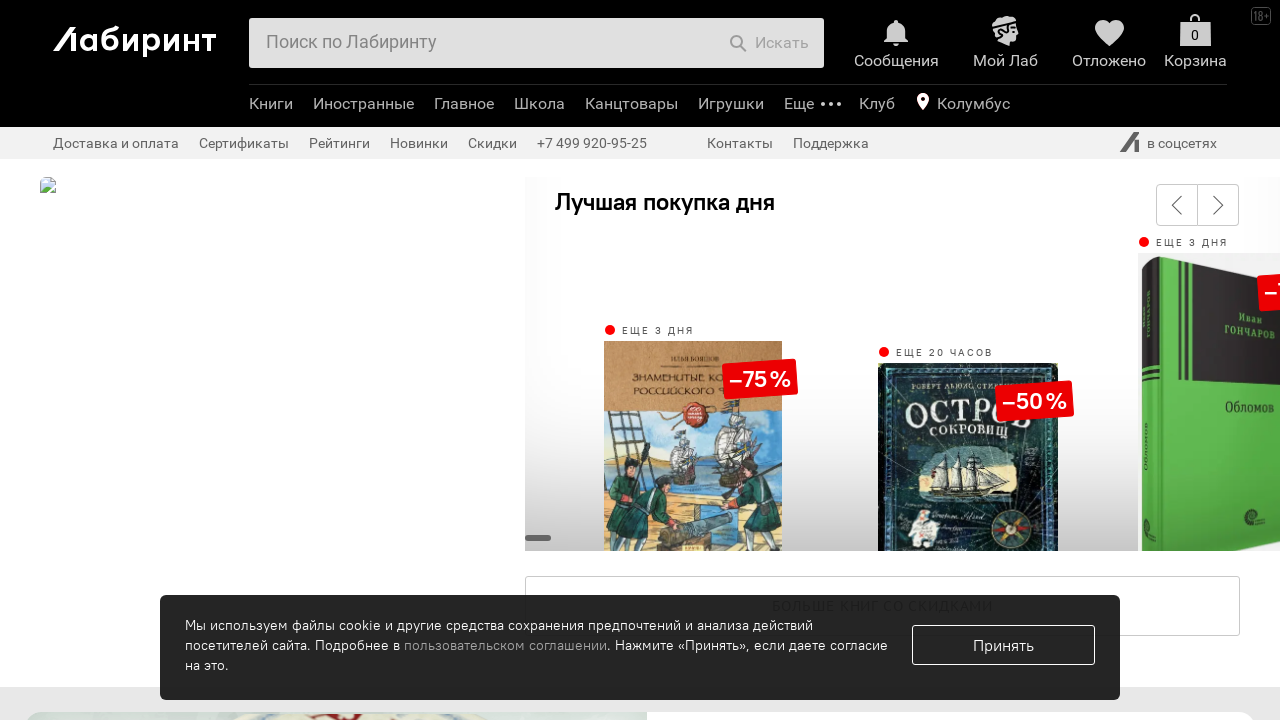

Clicked book developments/new releases link at (598, 361) on a[href='/now/']
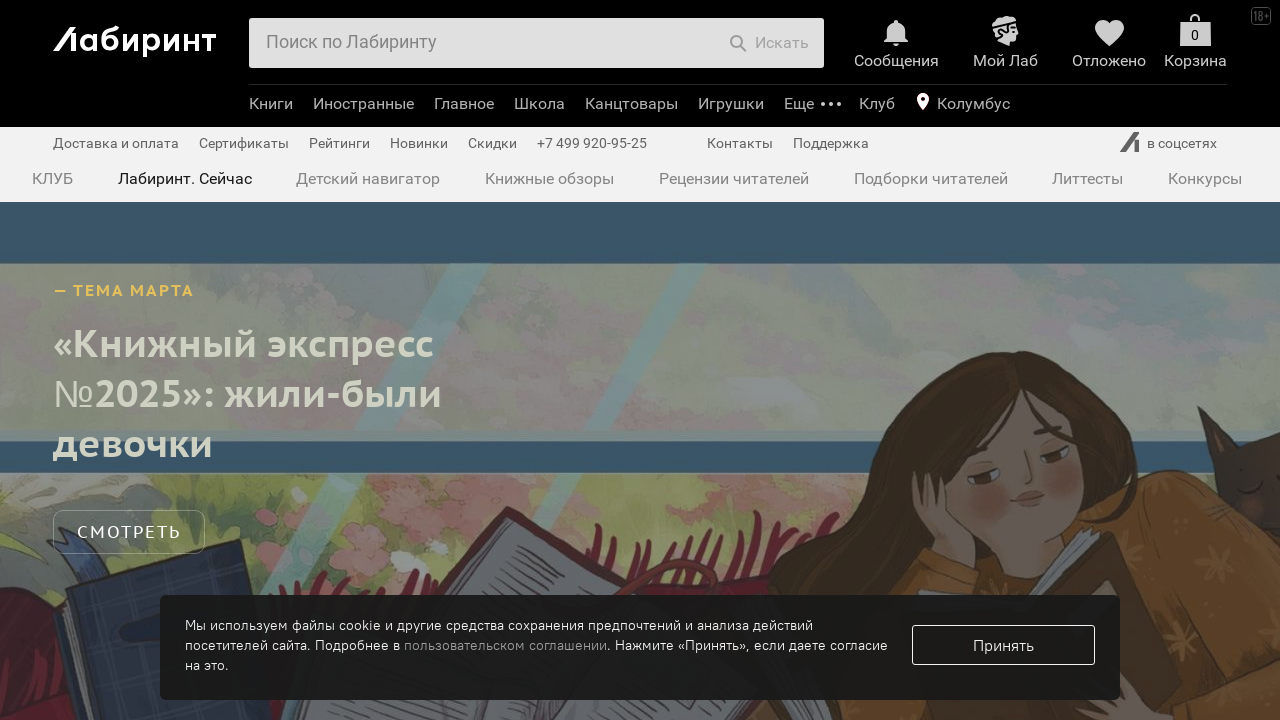

Navigated to book developments page (/now/)
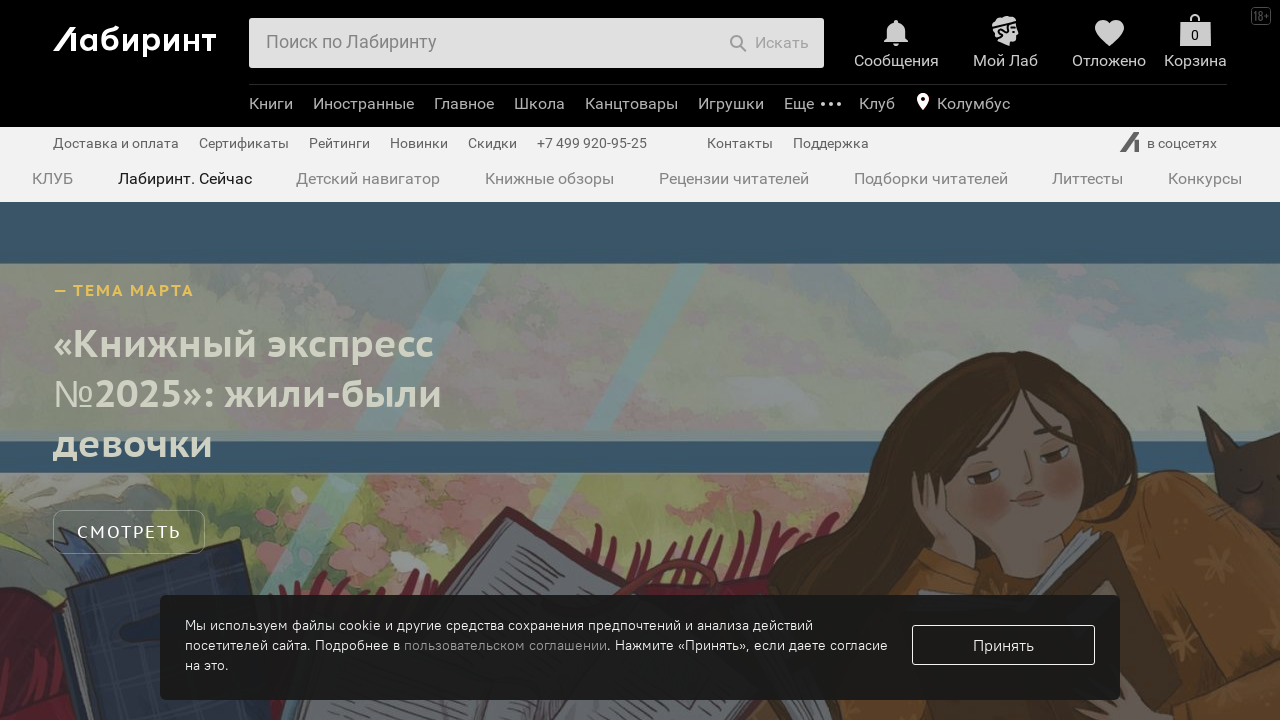

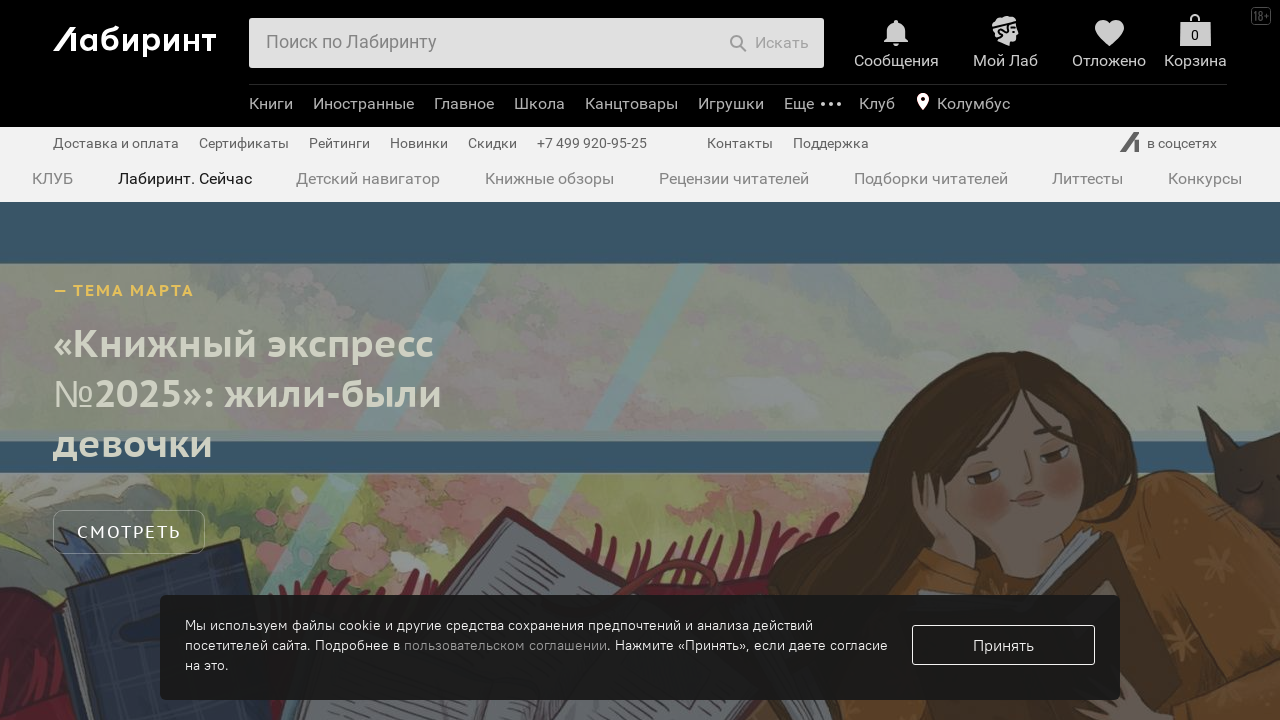